Tests the text input functionality on UI Testing Playground by entering text in an input field, clicking a button, and verifying the button text updates to match the entered text.

Starting URL: http://uitestingplayground.com/textinput

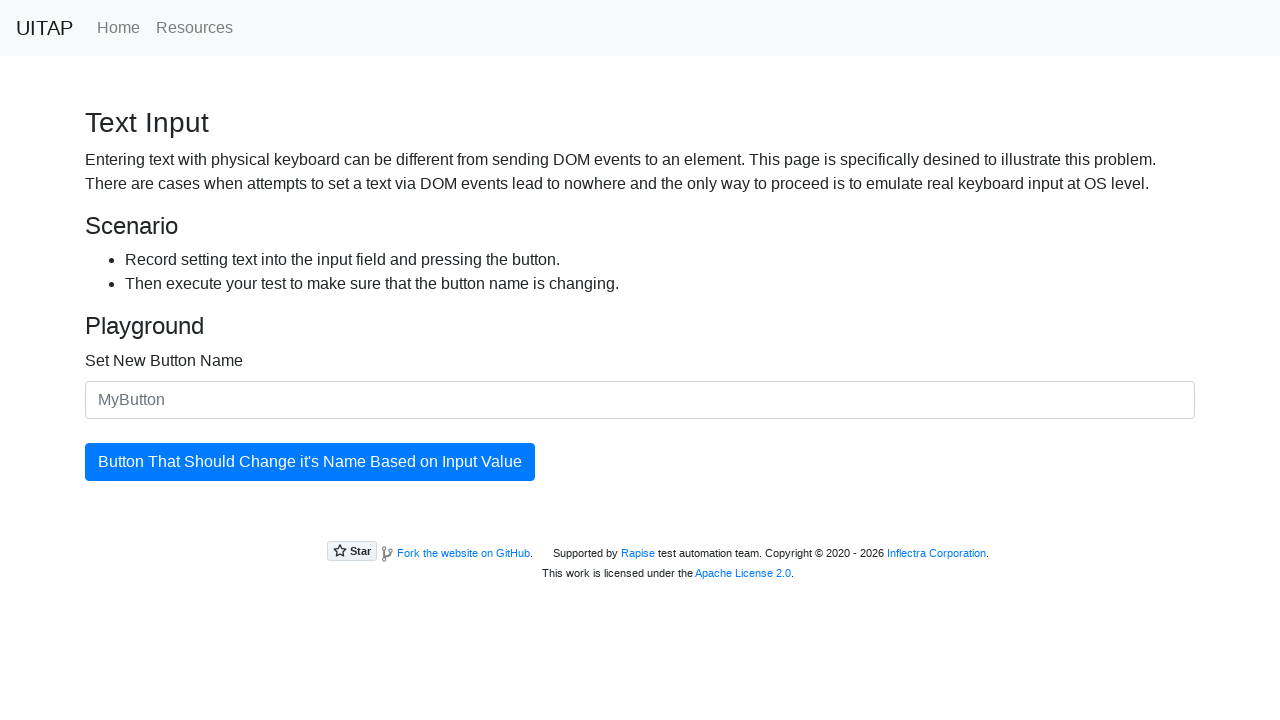

Filled text input field with 'SkyPro' on #newButtonName
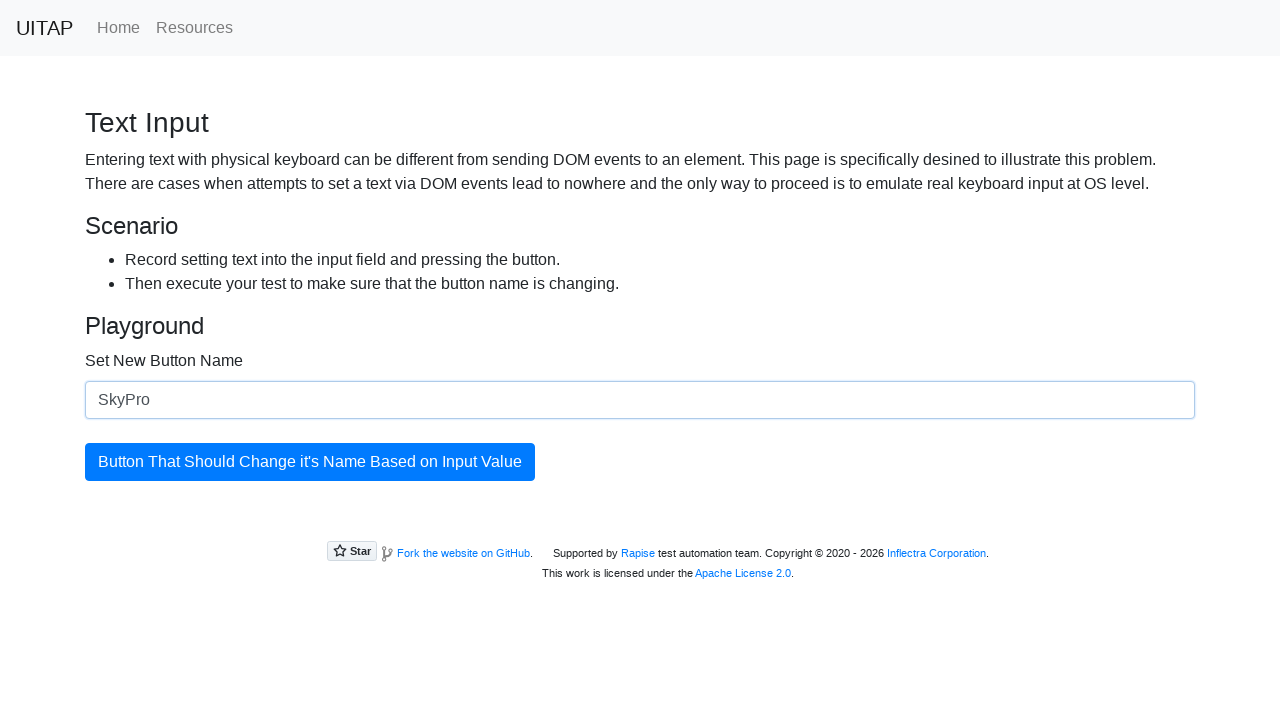

Clicked the primary button to update button text at (310, 462) on button.btn.btn-primary
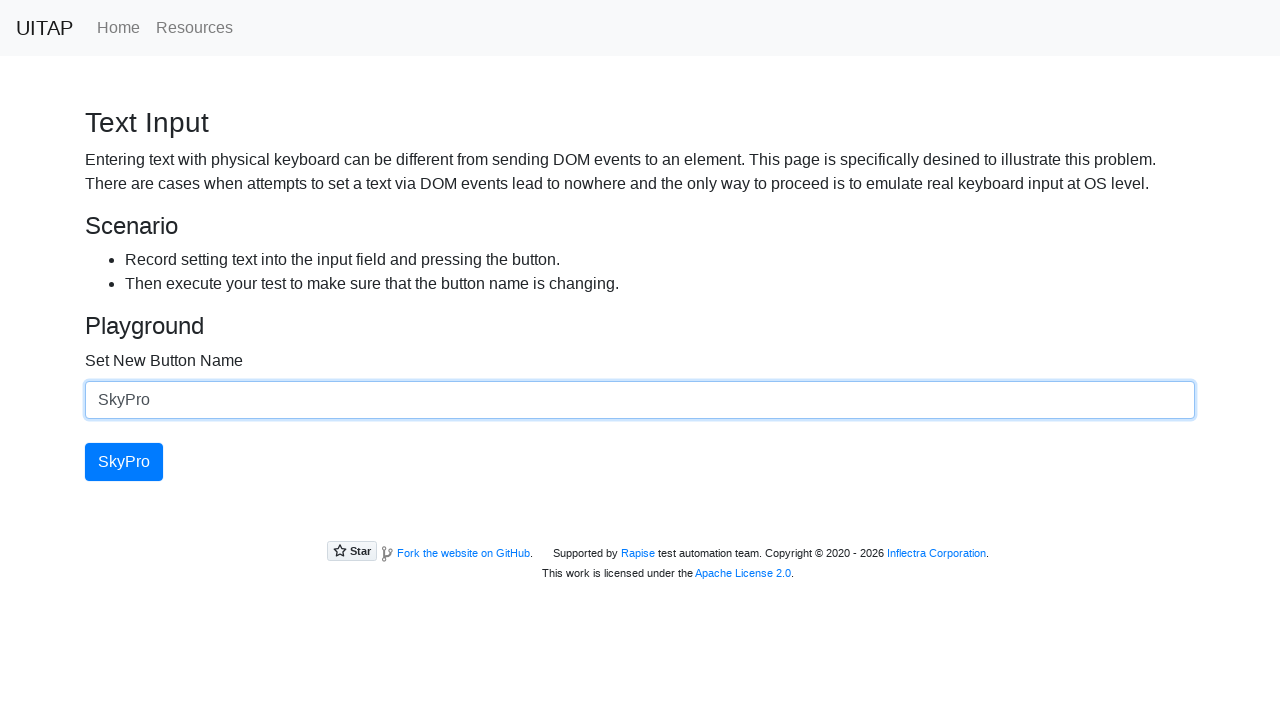

Verified that button text updated to 'SkyPro'
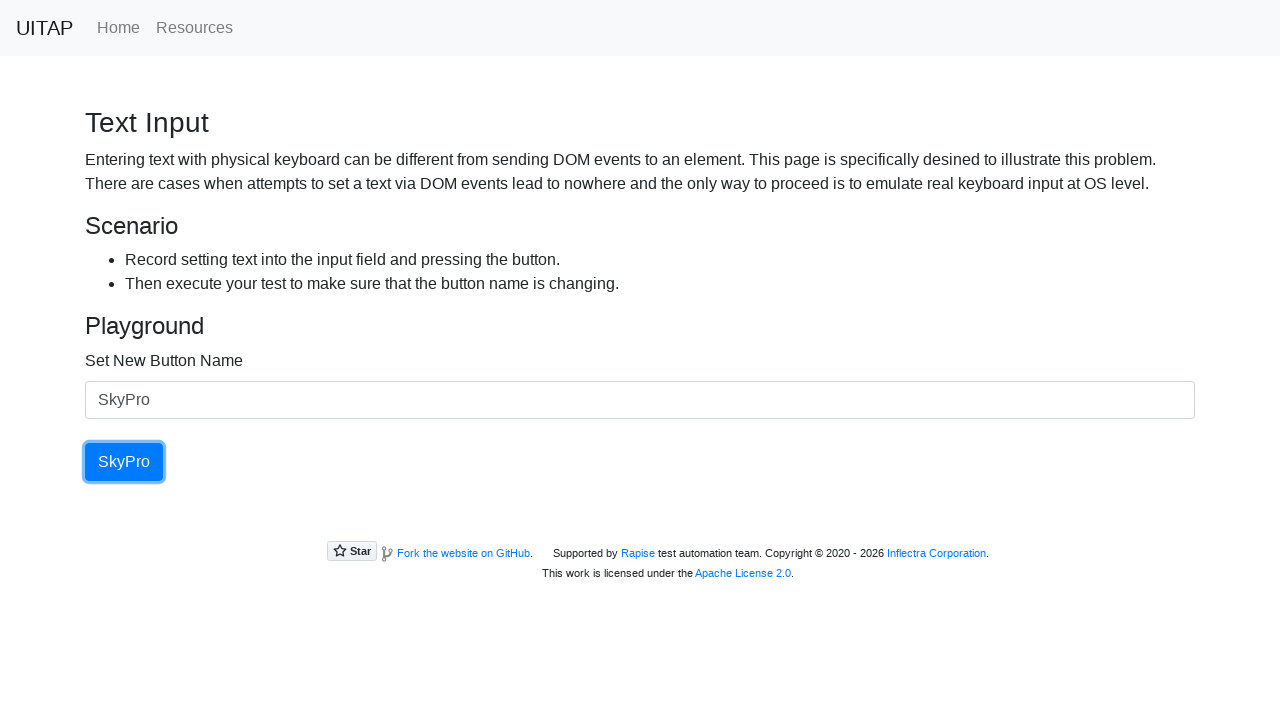

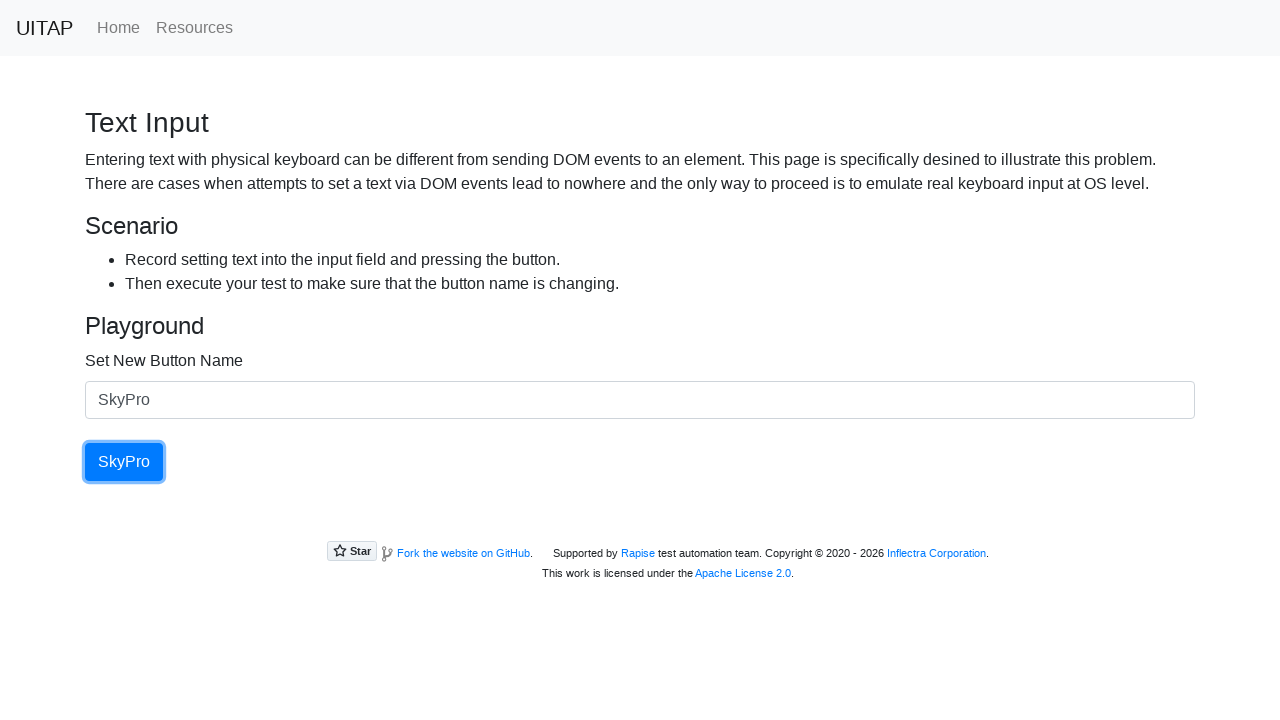